Tests prevent propagation by dragging an element directly to the inner not-greedy drop box

Starting URL: https://demoqa.com/droppable

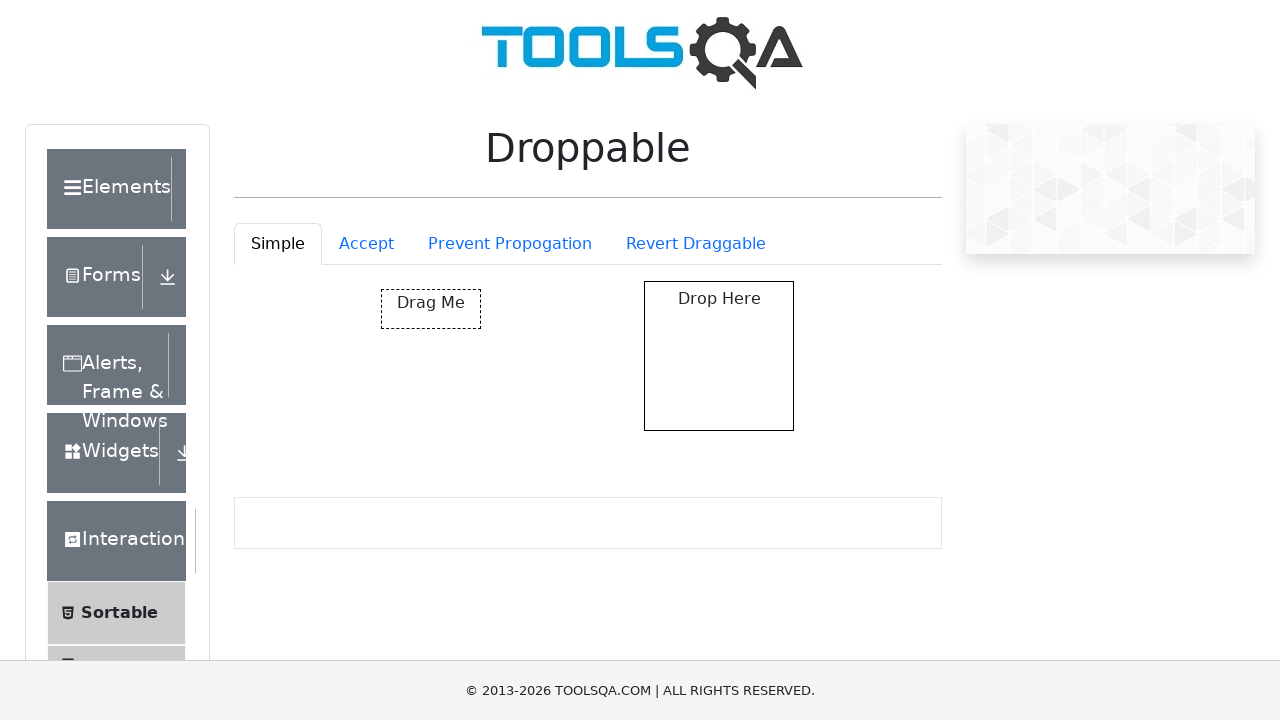

Clicked on the Prevent Propagation tab at (510, 244) on #droppableExample-tab-preventPropogation
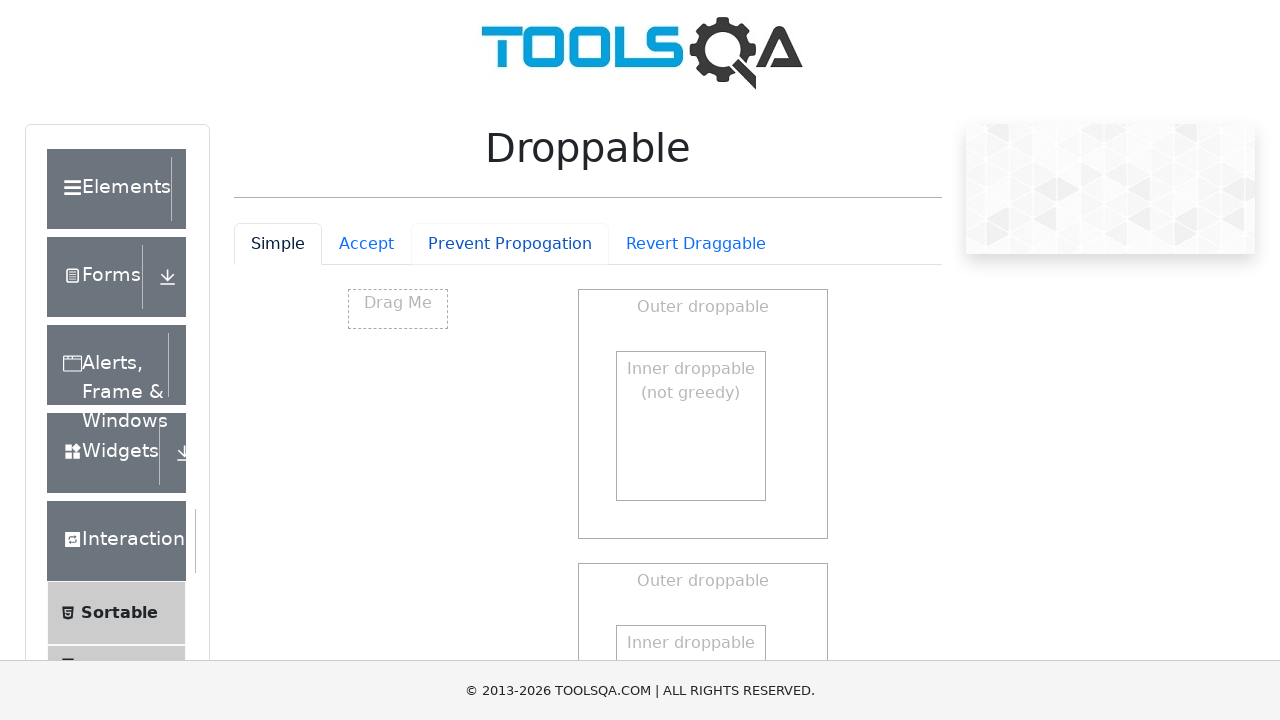

Waited for drag box to become visible
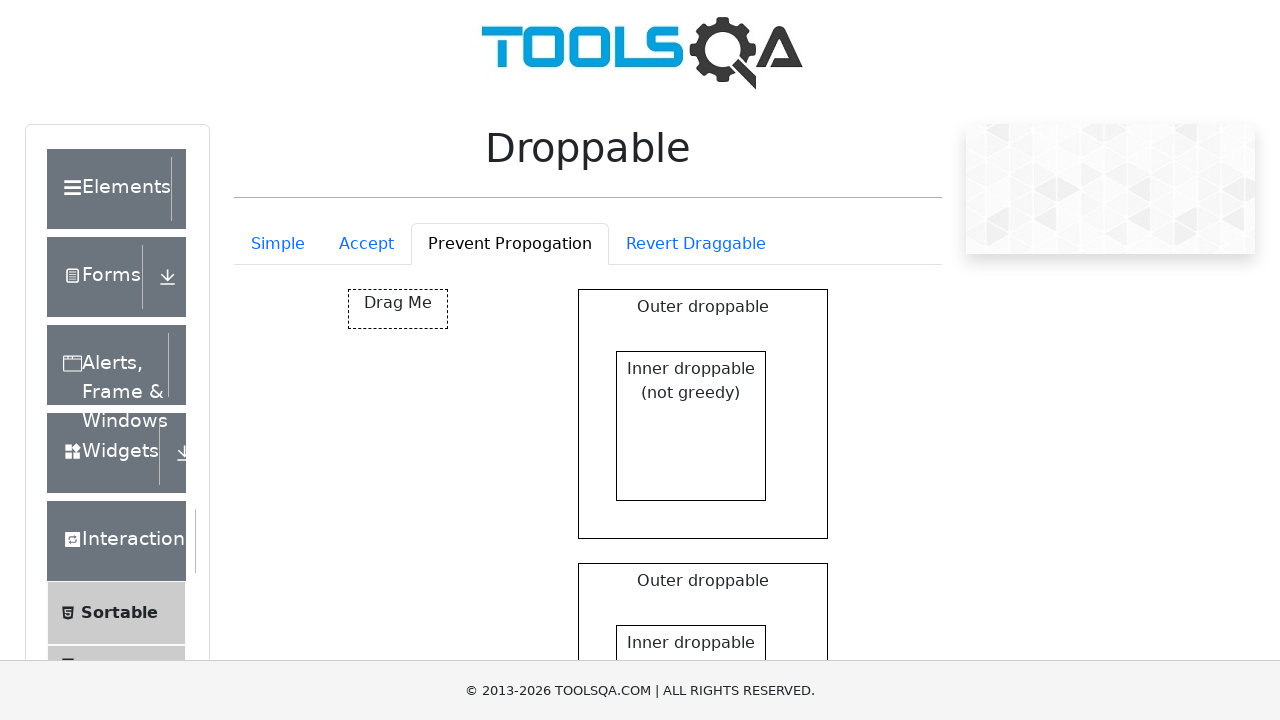

Dragged element from drag box to inner not-greedy drop box at (691, 426)
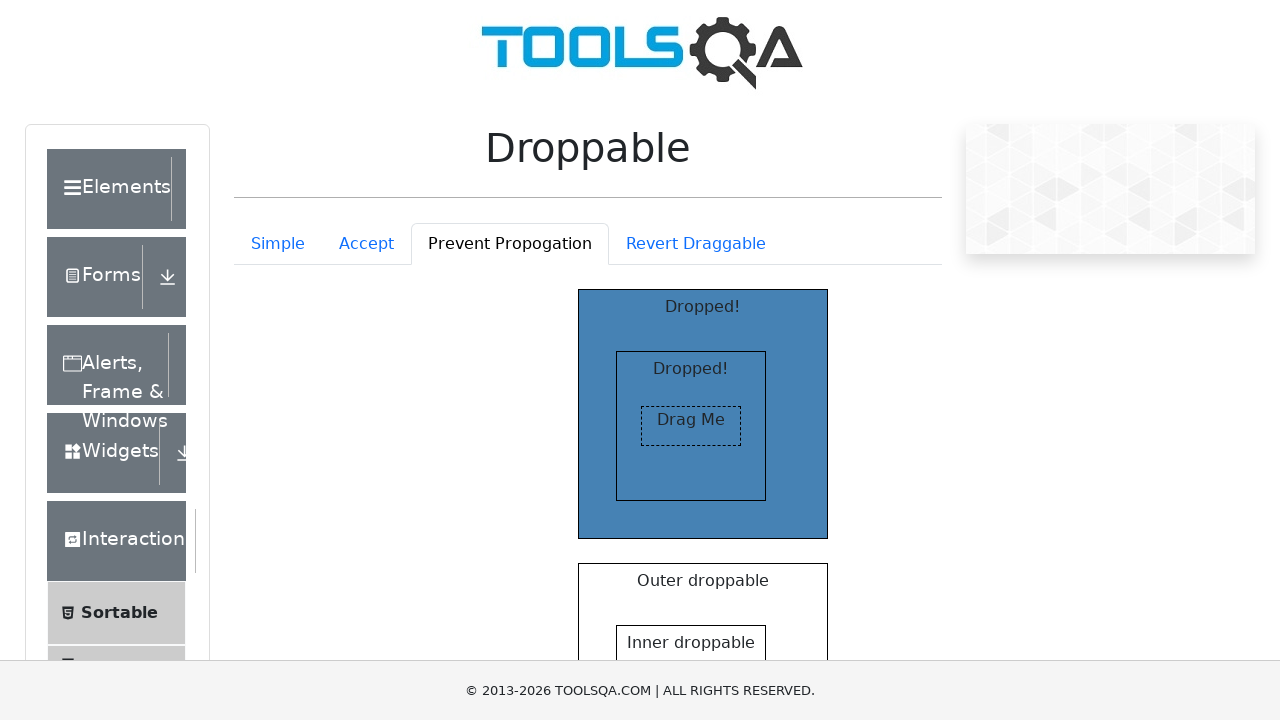

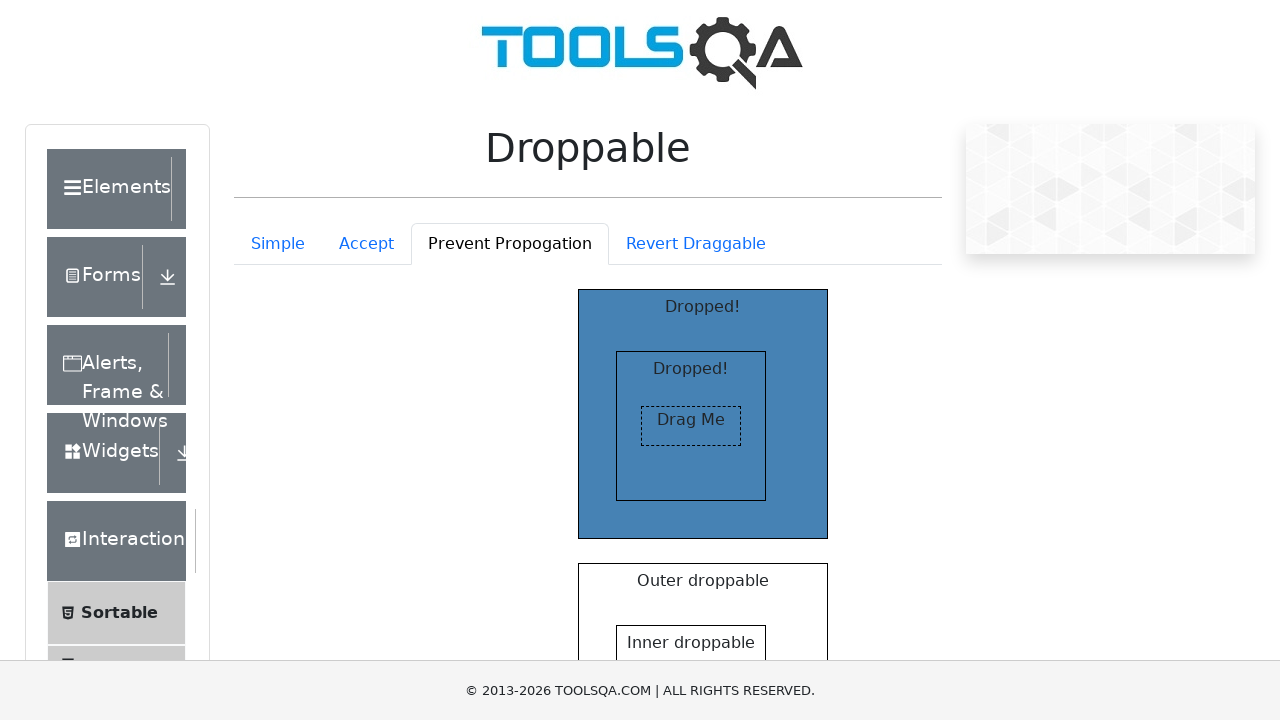